Navigates through product listings on Demoblaze website, views items on the first page, then clicks next to view items on the second page

Starting URL: https://www.demoblaze.com/

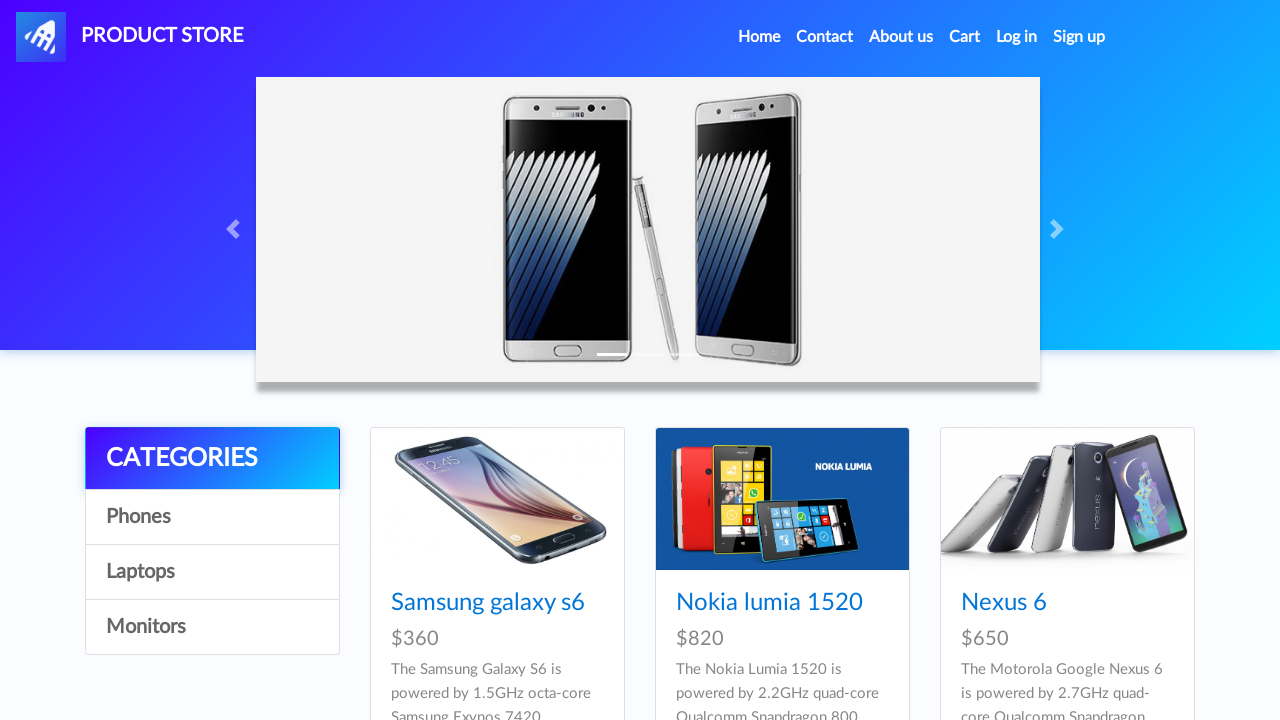

Product listings loaded on first page
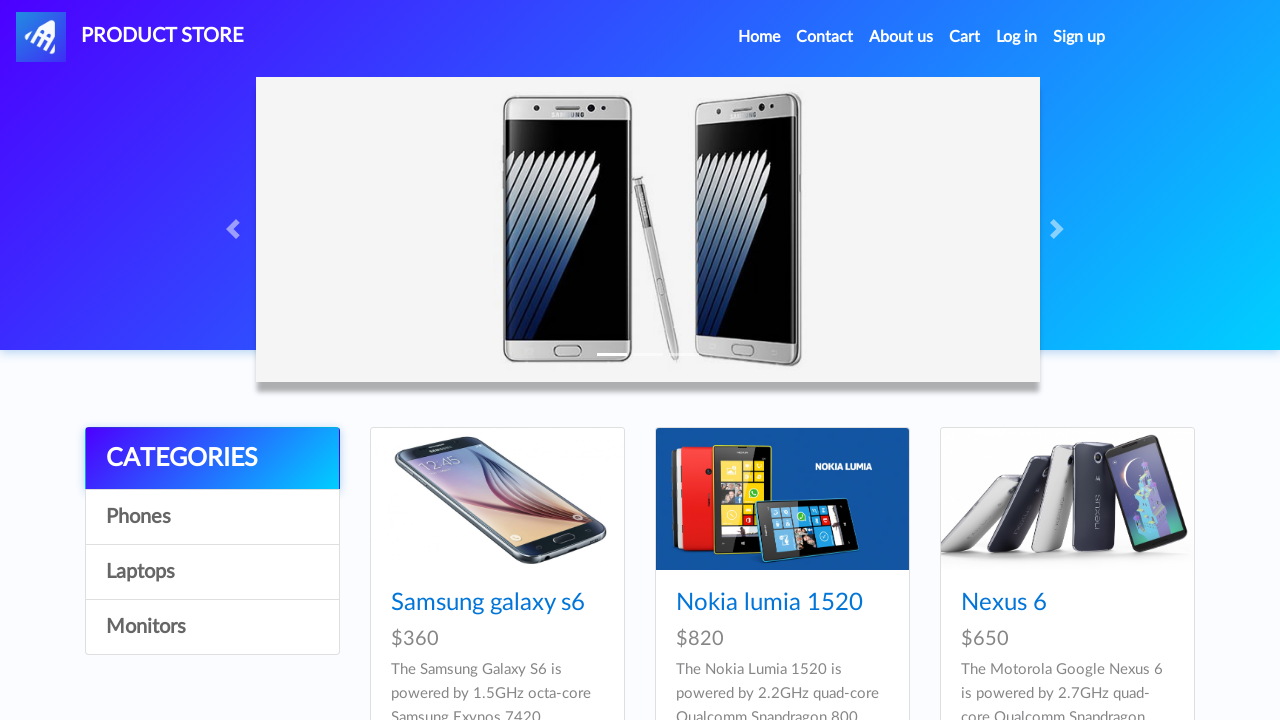

Retrieved all product names from first page
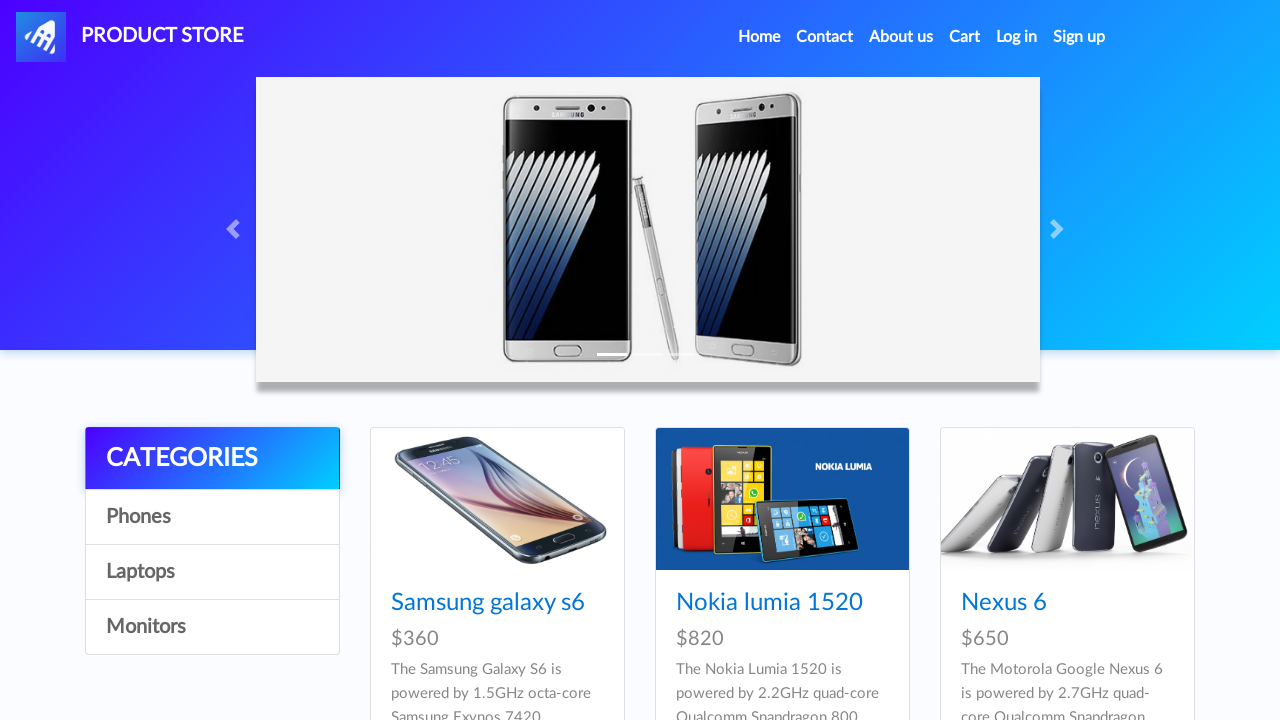

Retrieved all product prices from first page
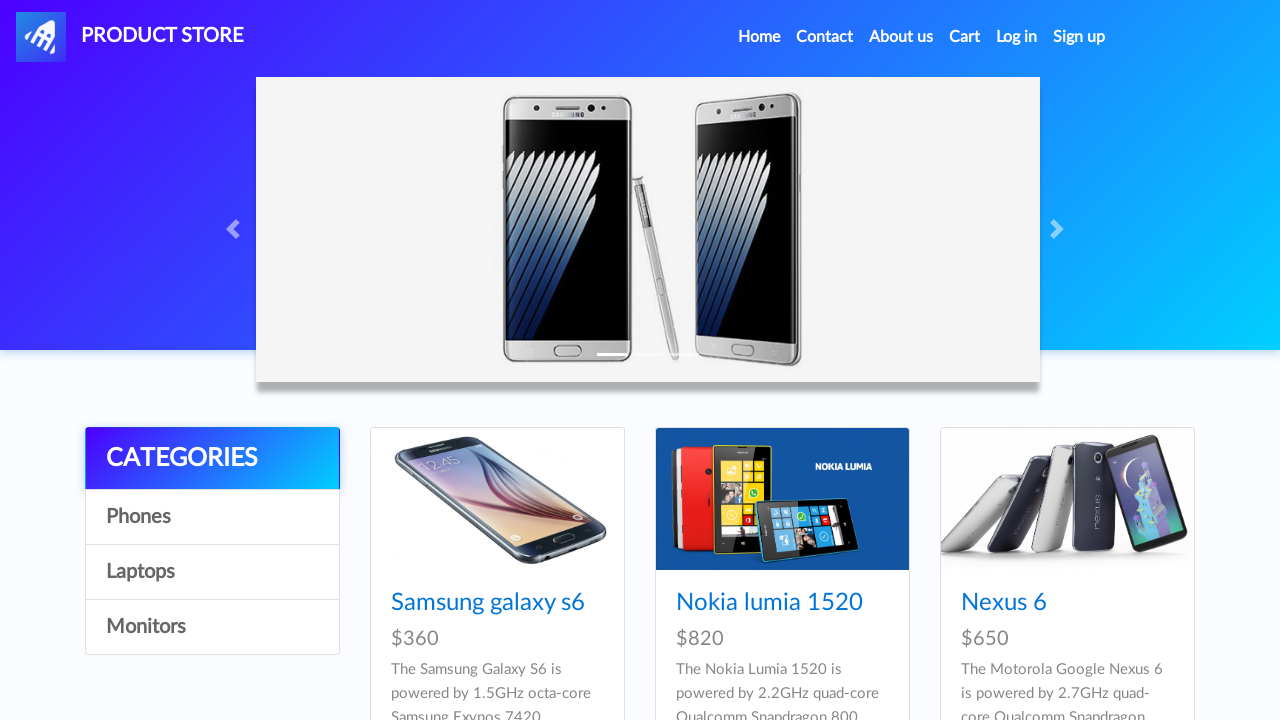

Clicked next button to navigate to page 2 at (1166, 385) on xpath=//button[@id='next2']
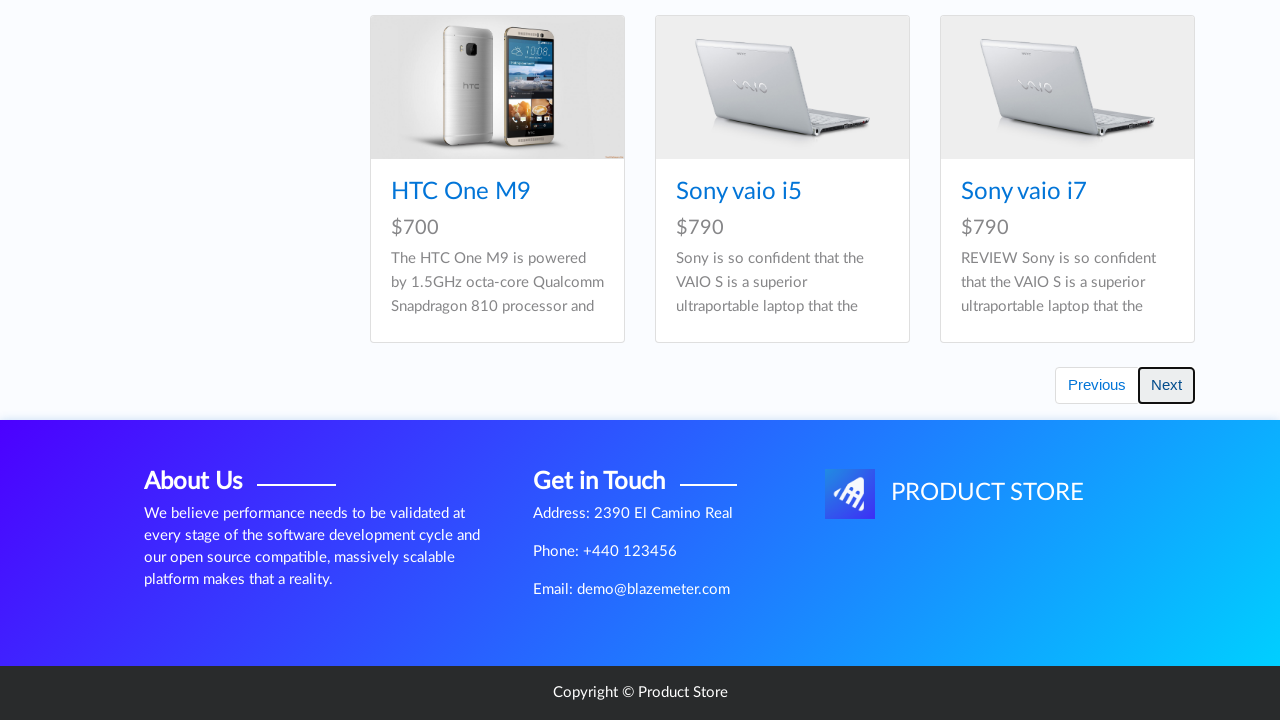

Waited for new products to load on page 2
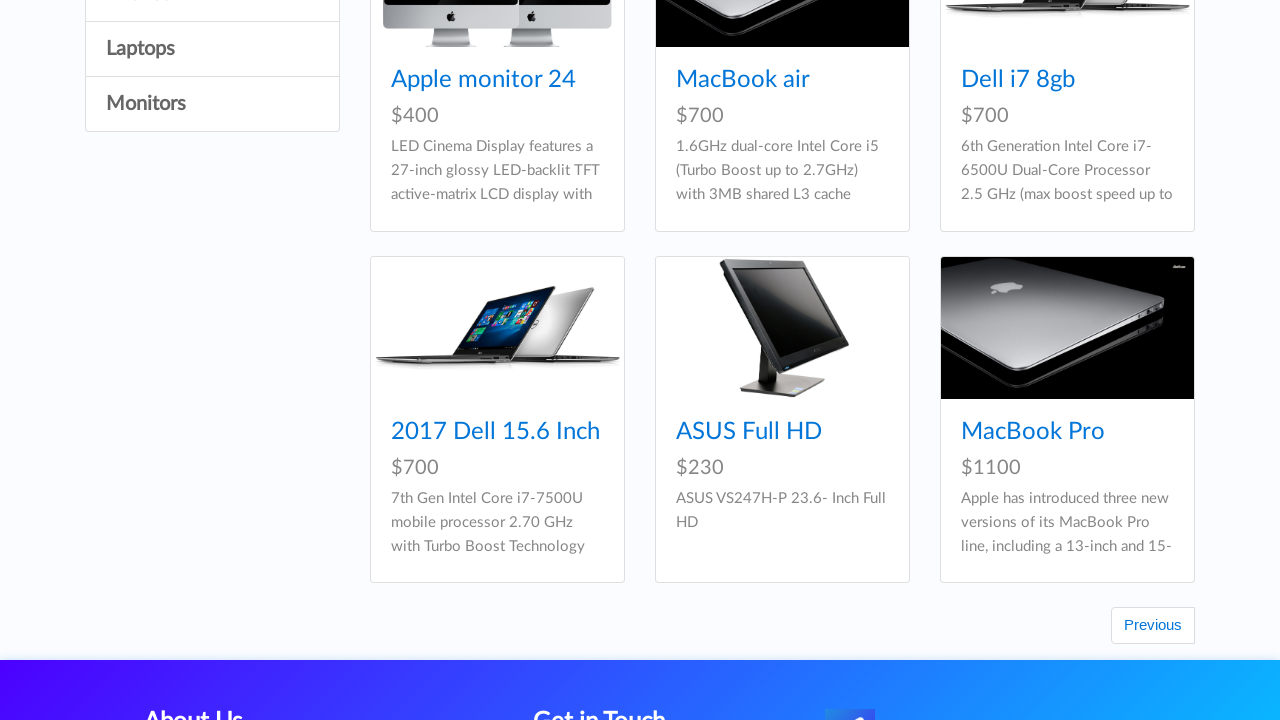

Retrieved all product names from second page
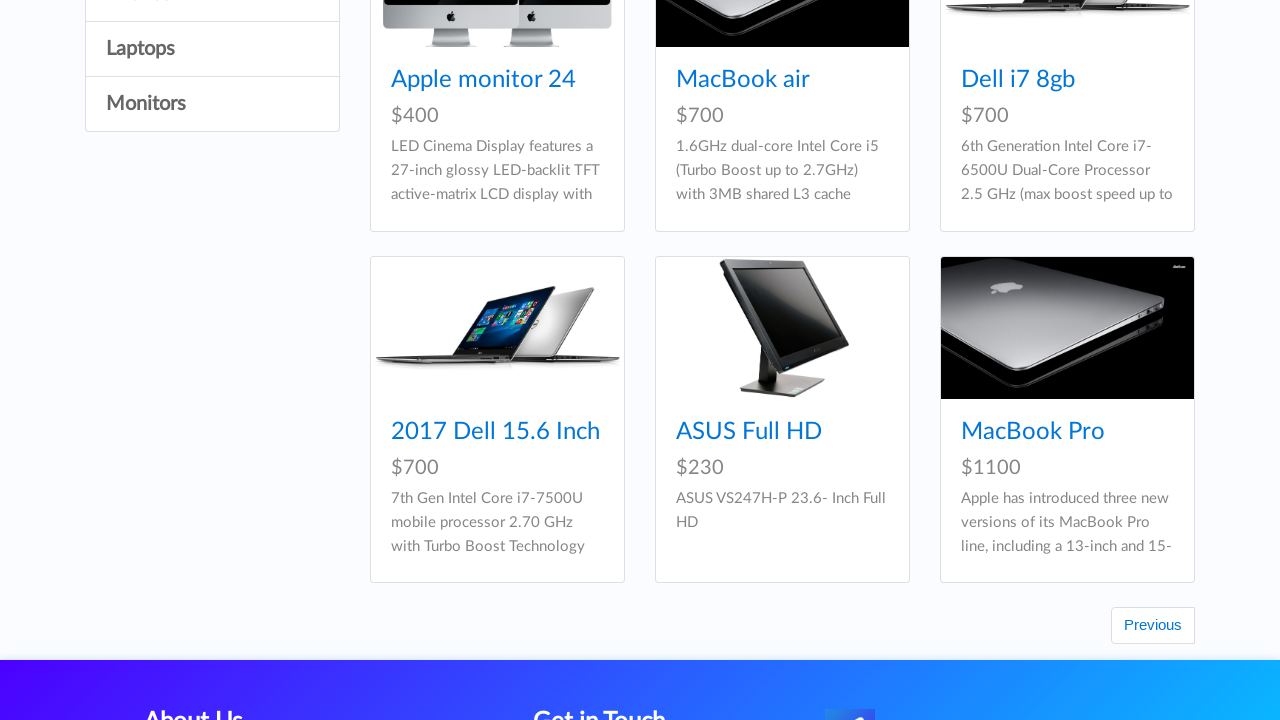

Retrieved all product prices from second page
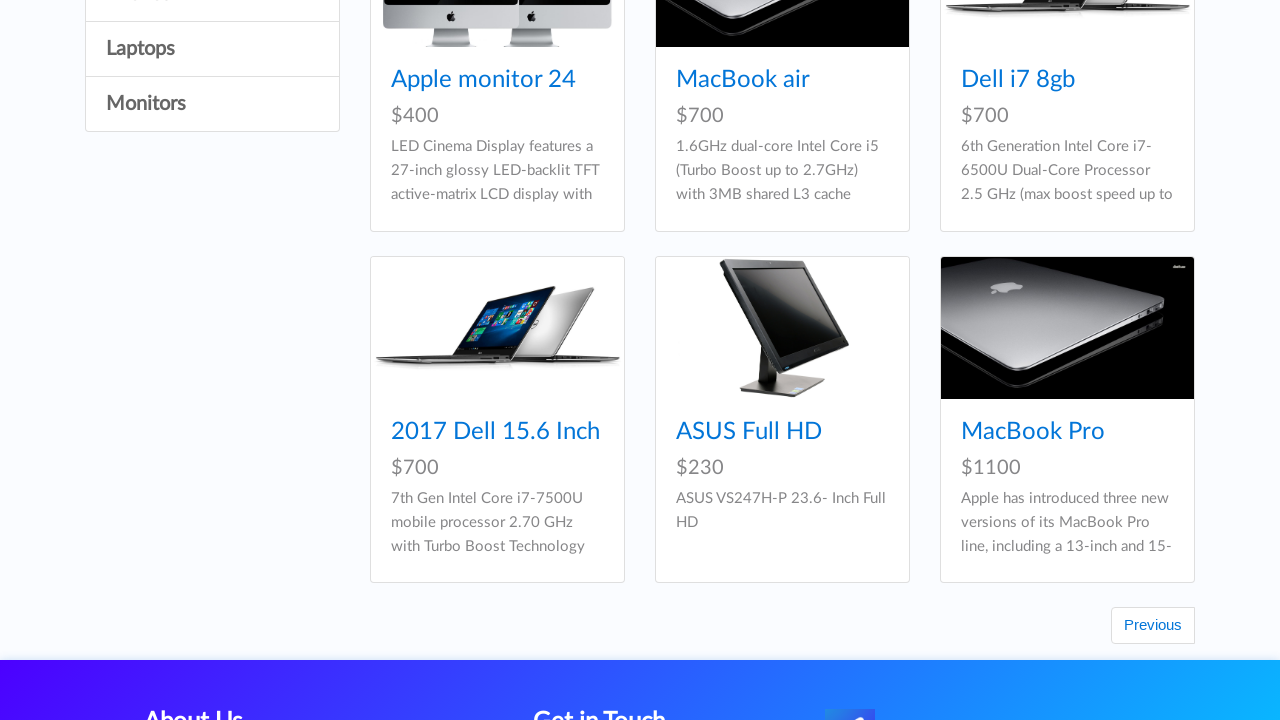

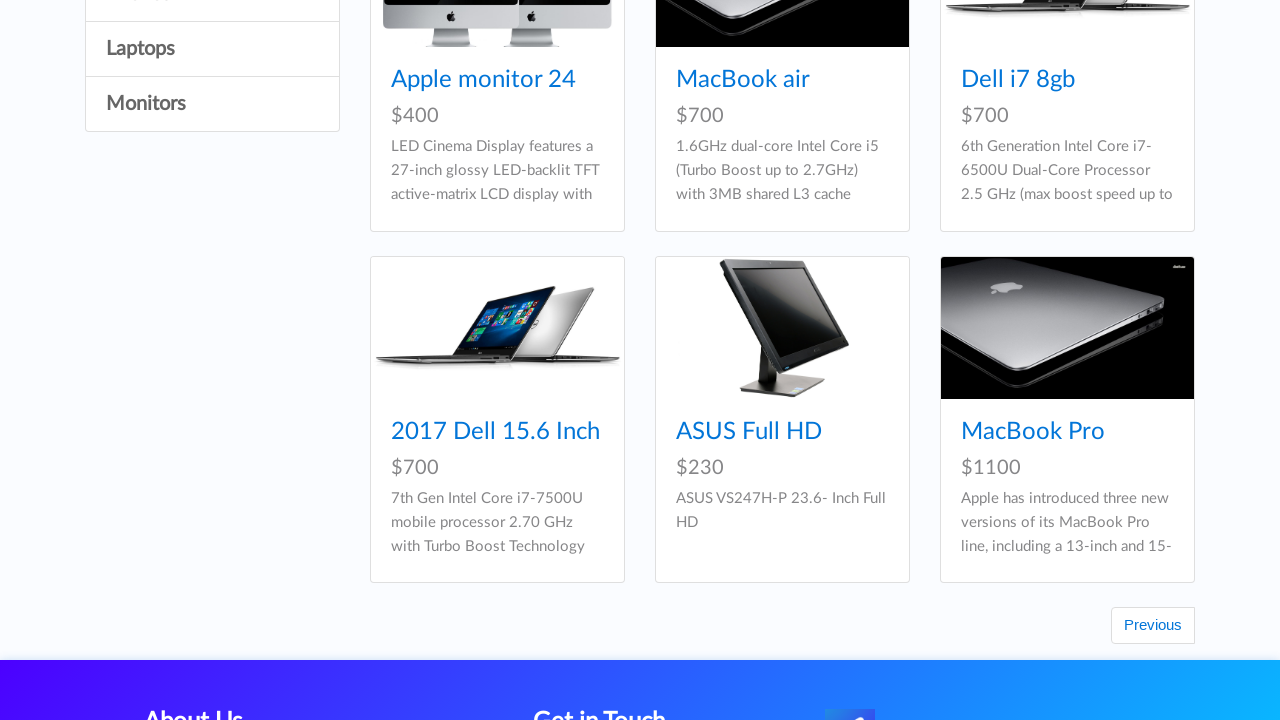